Tests that clicking the Playwright logo redirects back to the main page from the documentation section

Starting URL: https://playwright.dev/

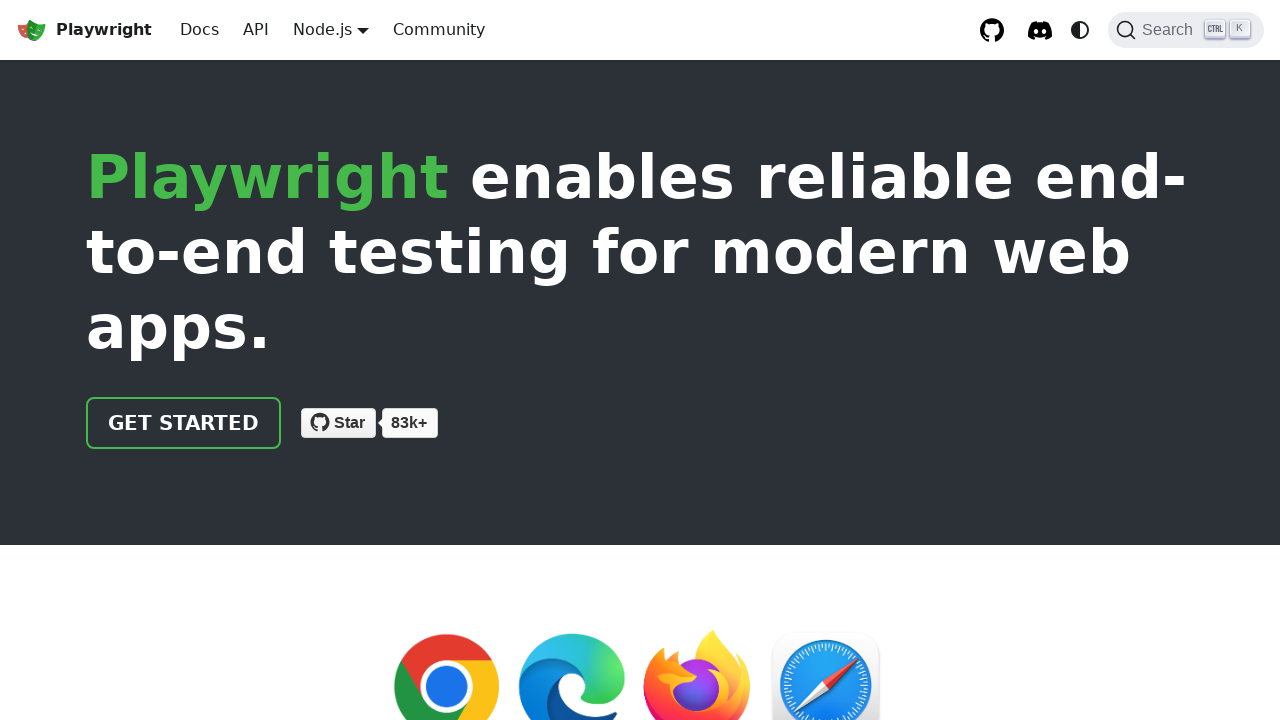

Clicked Docs link to navigate to documentation at (200, 30) on internal:role=link[name="Docs"i]
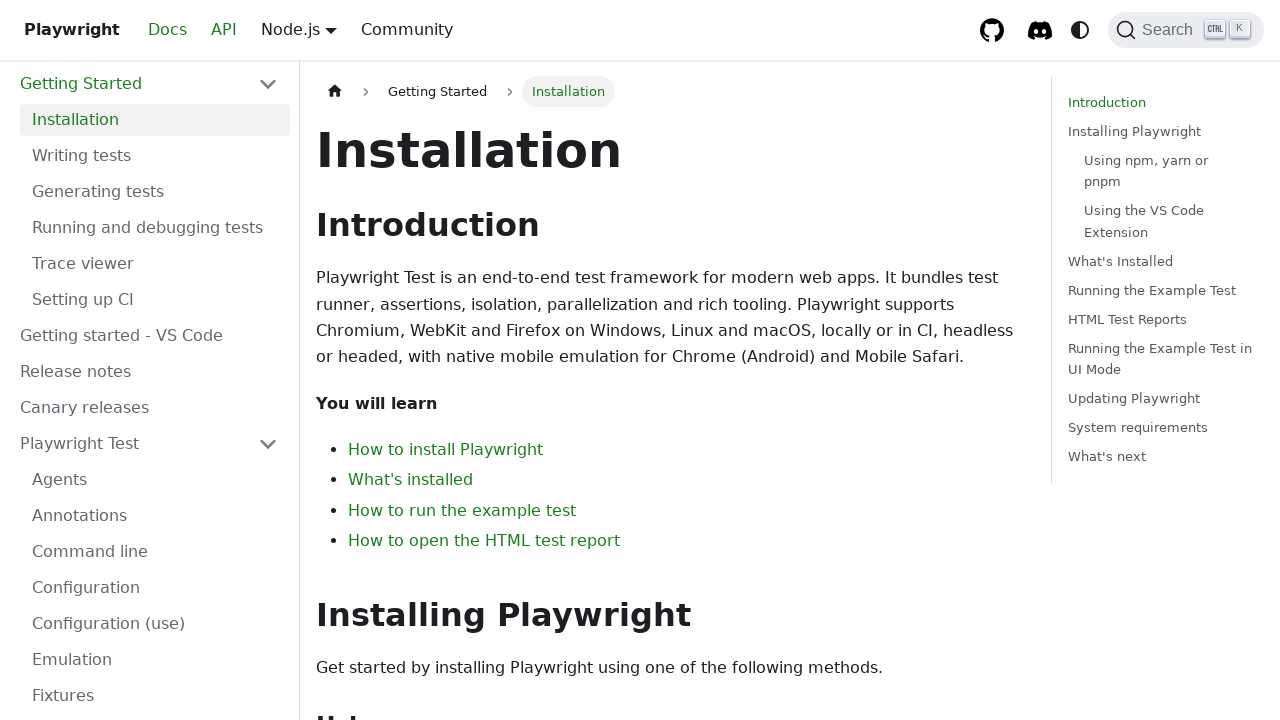

Installation heading loaded, confirming we're on docs page
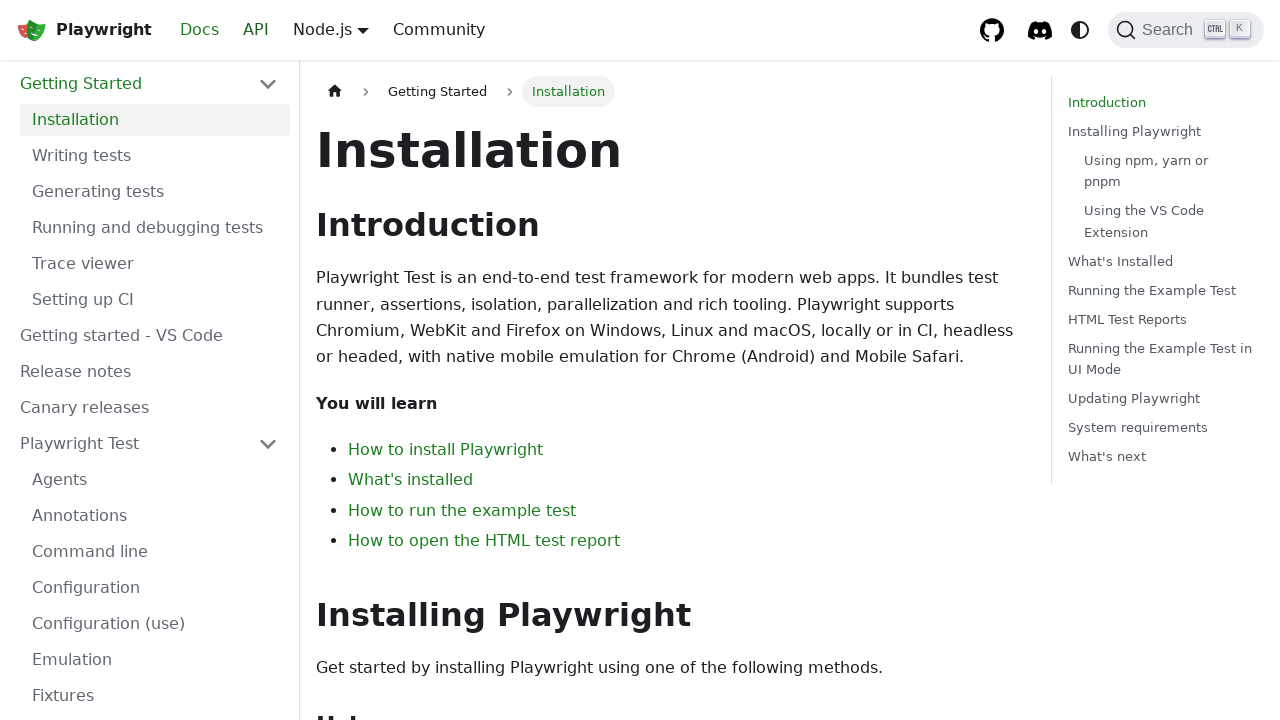

Clicked Playwright logo to redirect back to main page at (84, 30) on internal:role=link[name="Playwright logo Playwright"i]
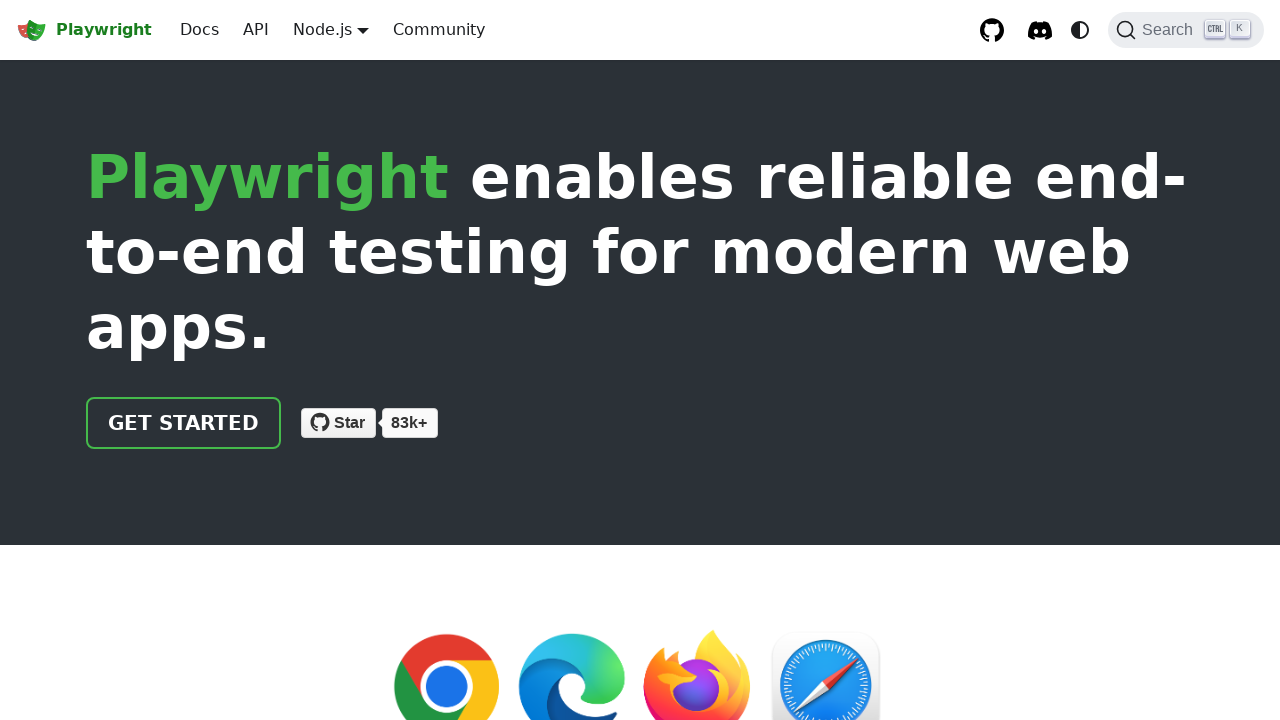

Confirmed redirect to main page at https://playwright.dev/
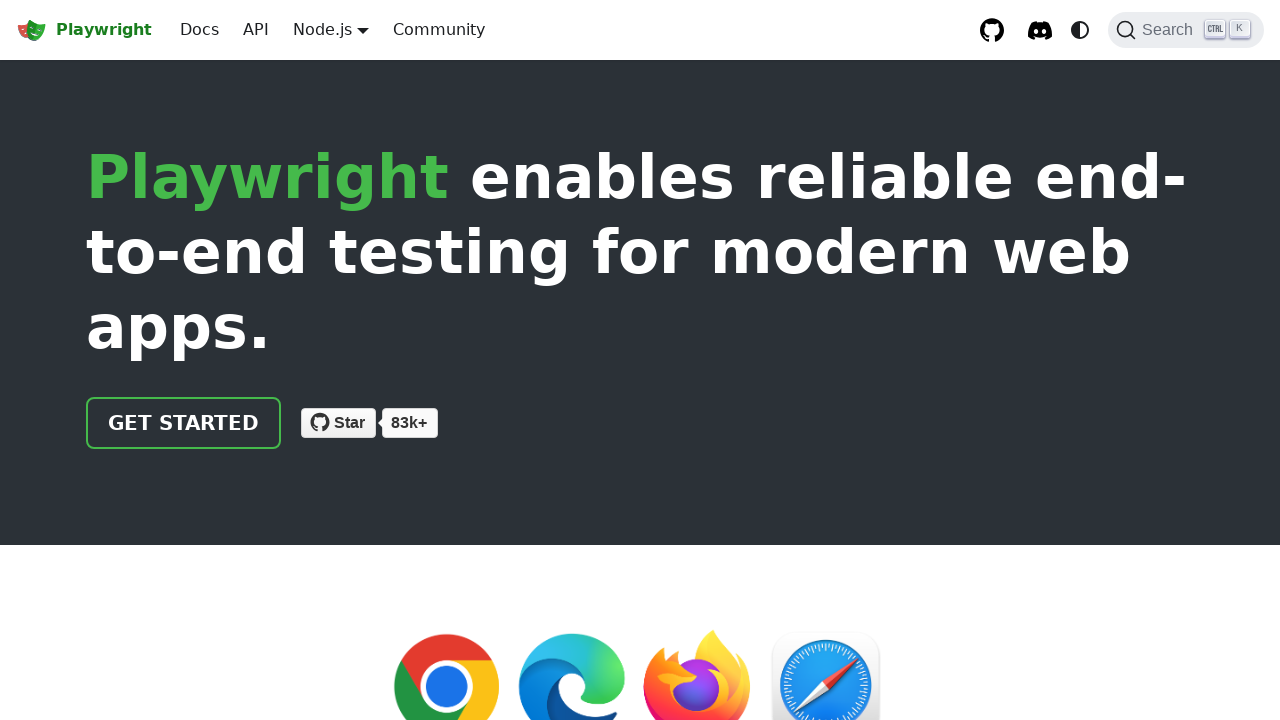

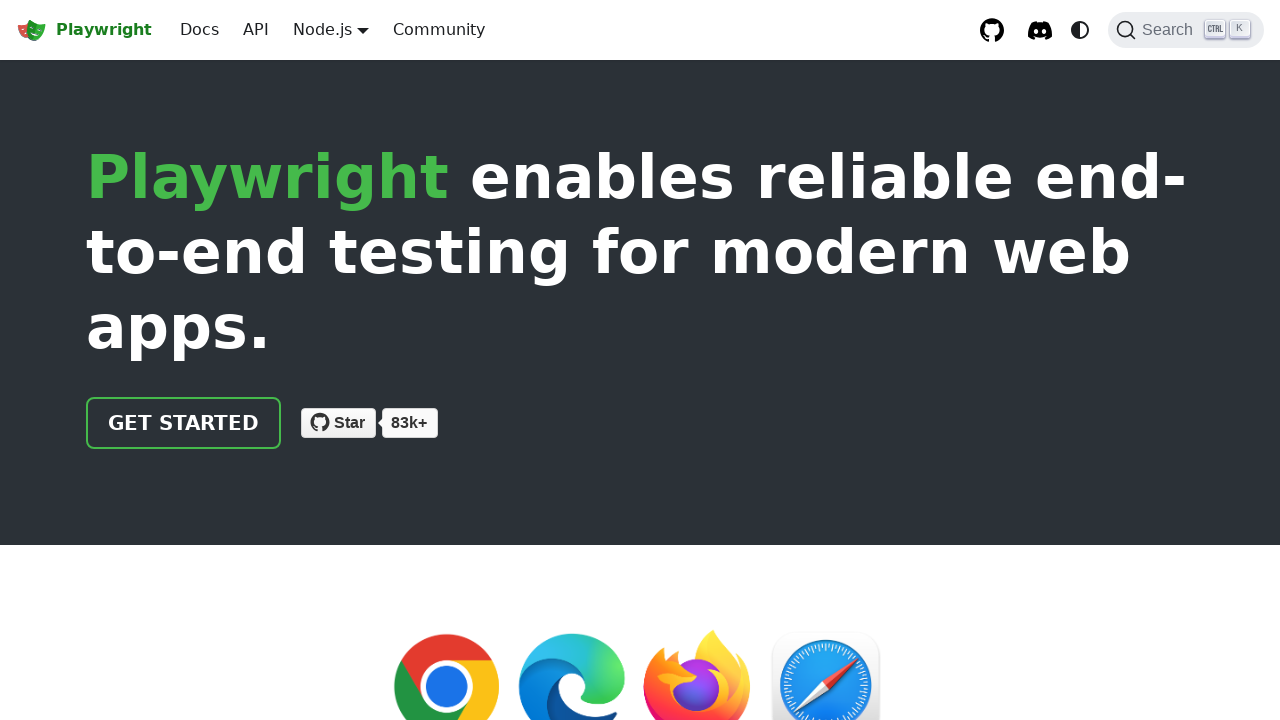